Tests the WebdriverIO documentation site by navigating to the API docs, hovering over a link, and using the search functionality to enter a query and clear it.

Starting URL: https://webdriver.io/

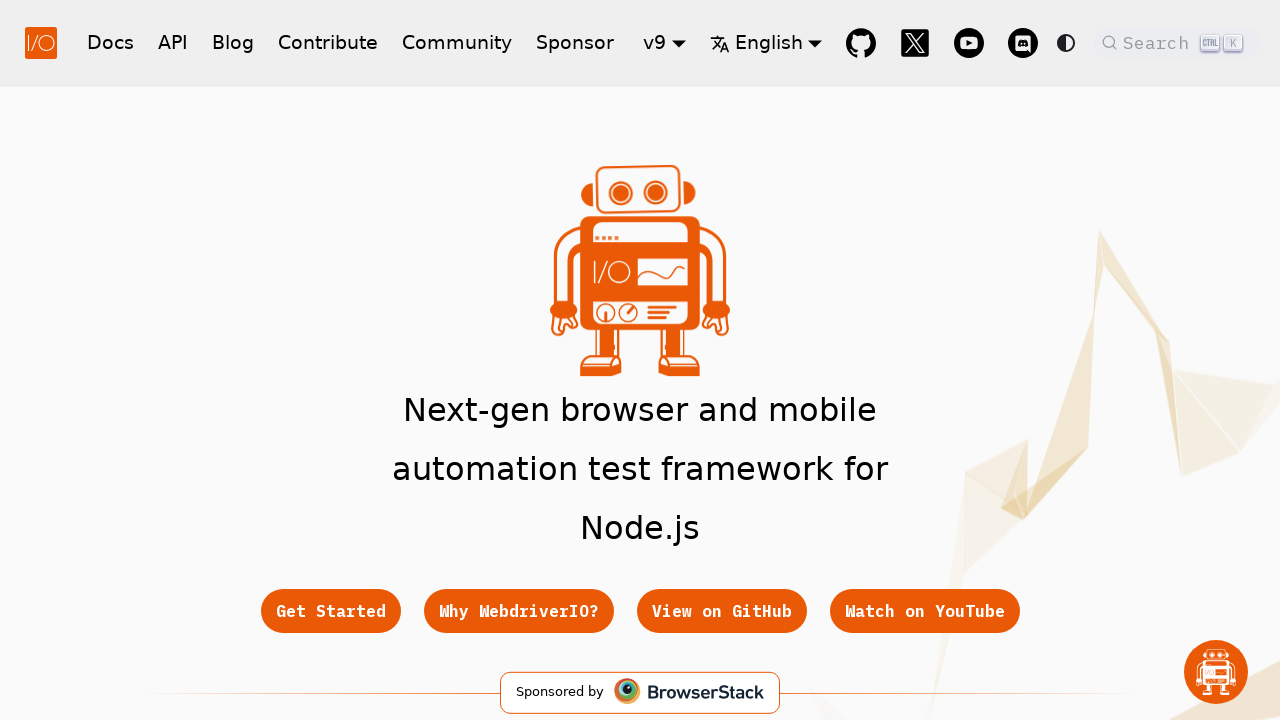

Clicked on API documentation link at (173, 42) on a[href="/docs/api"]
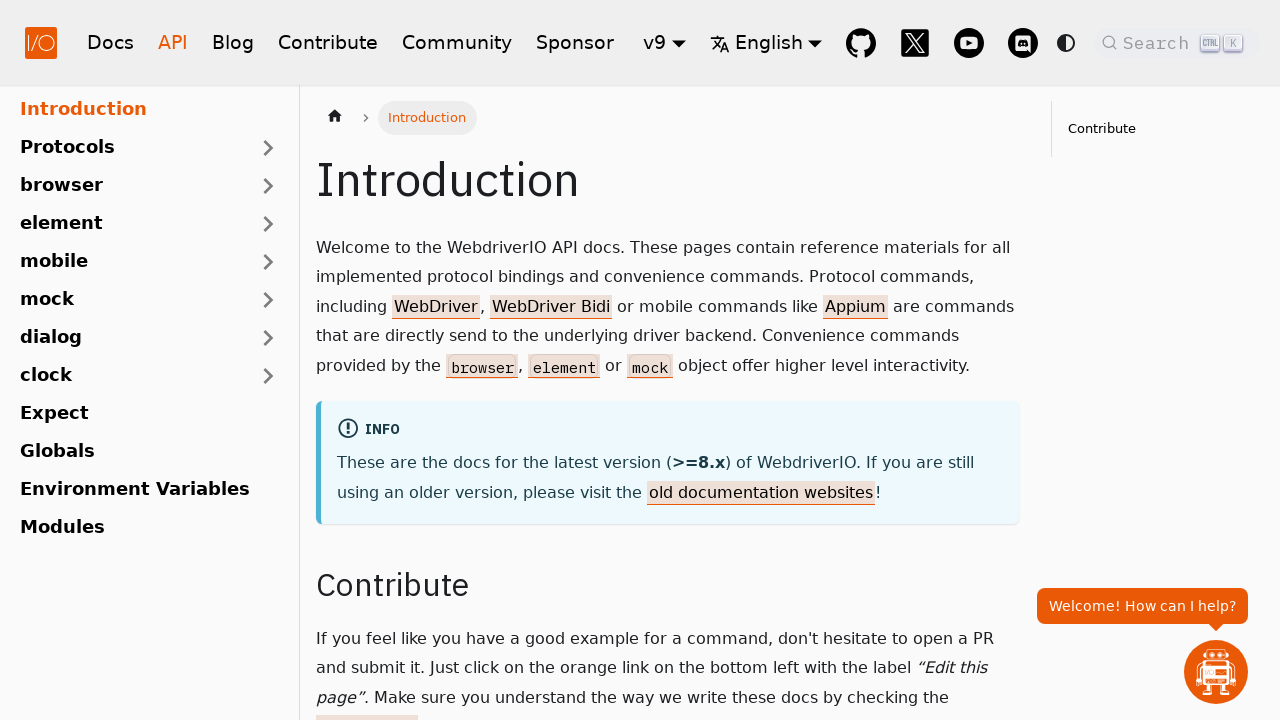

Waited for navigation to API docs page to complete
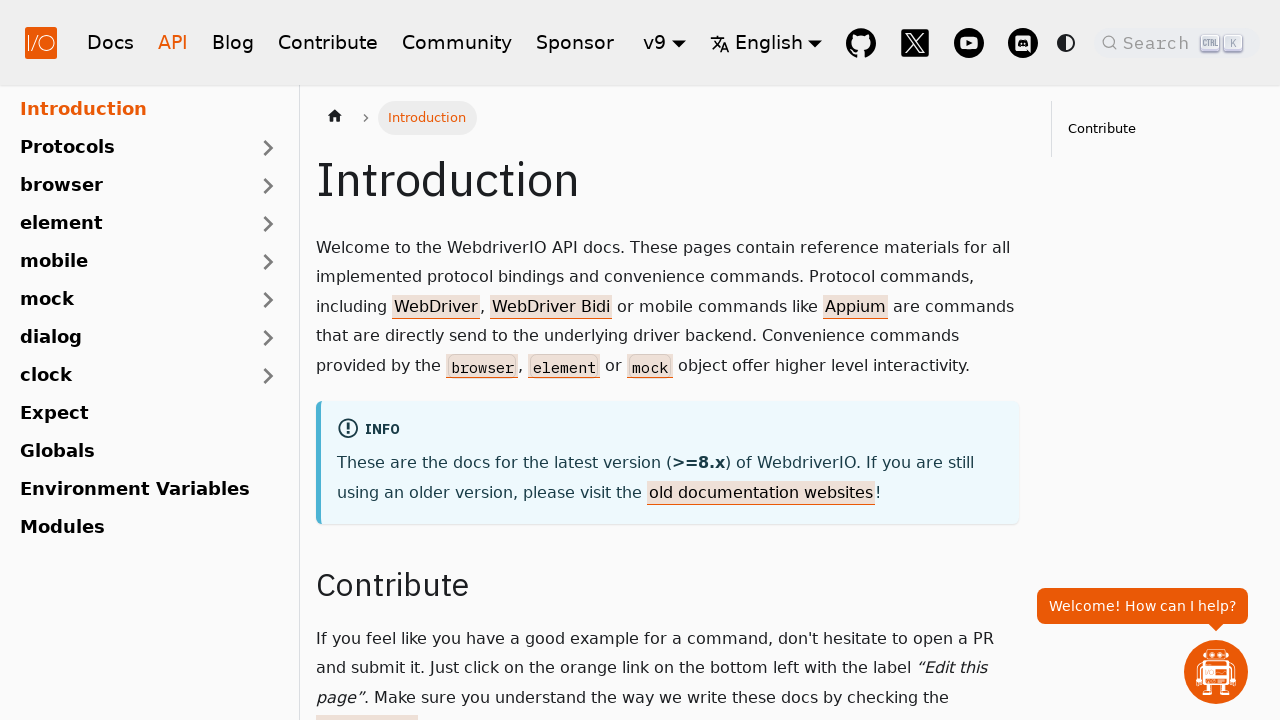

Verified h1 heading is present on the page
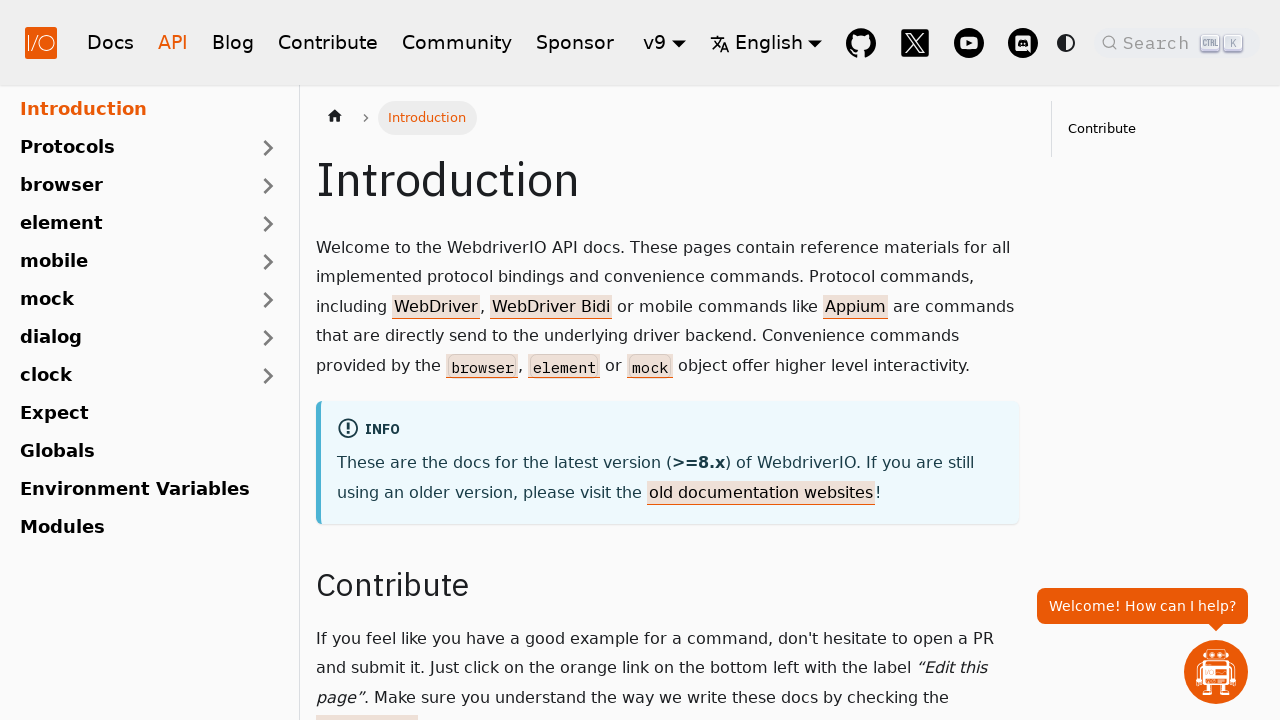

Hovered over WebDriver API link at (436, 306) on a[href="/docs/api/webdriver"]
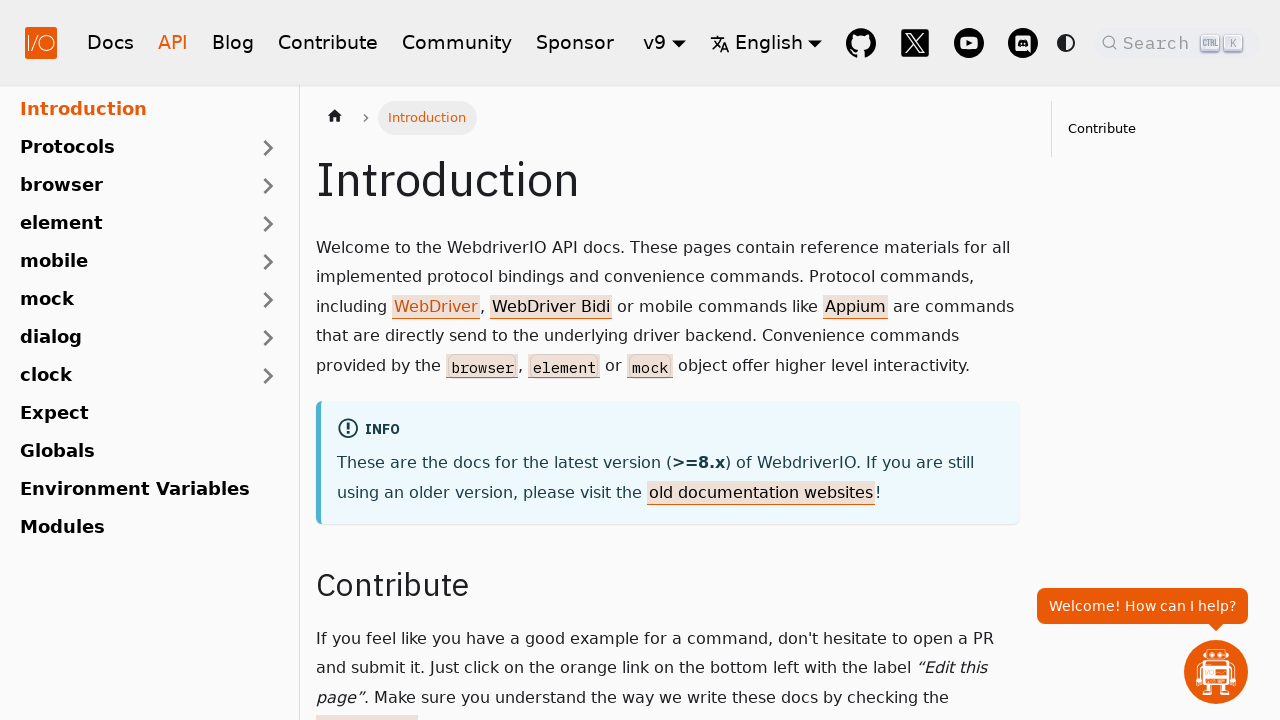

Clicked search button placeholder to open search at (1159, 42) on .DocSearch-Button-Placeholder
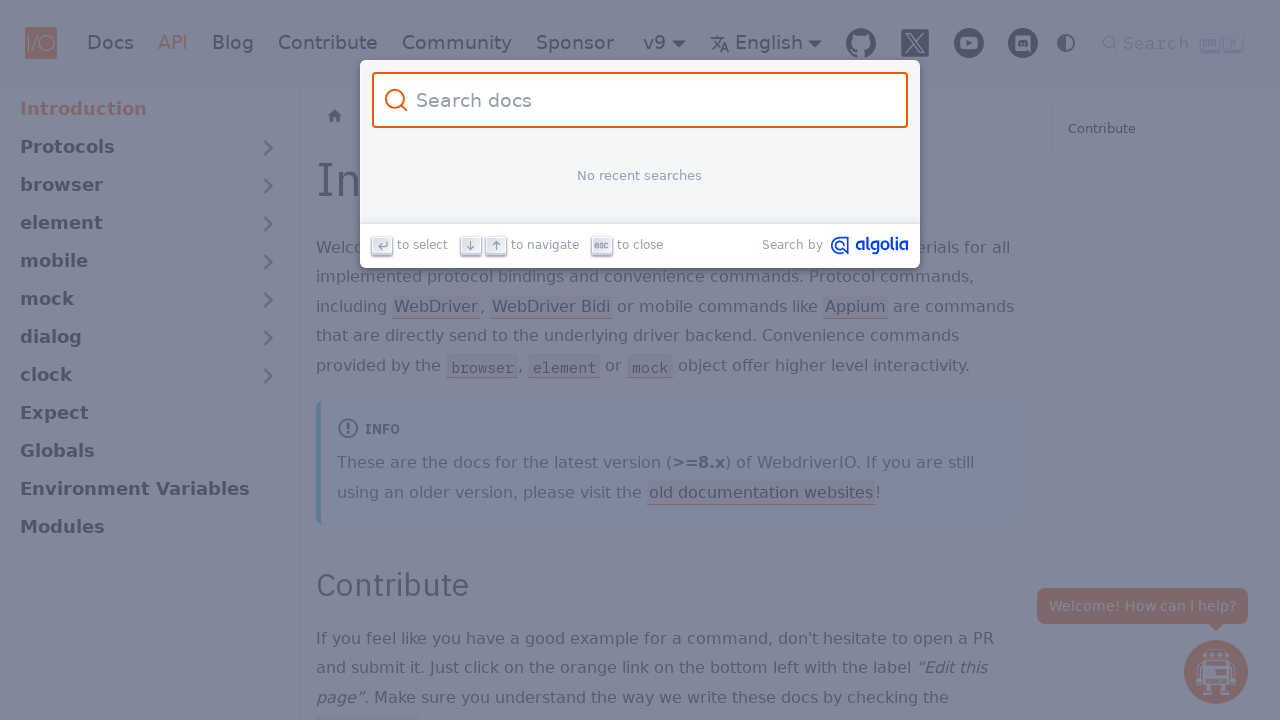

Waited for search input field to appear
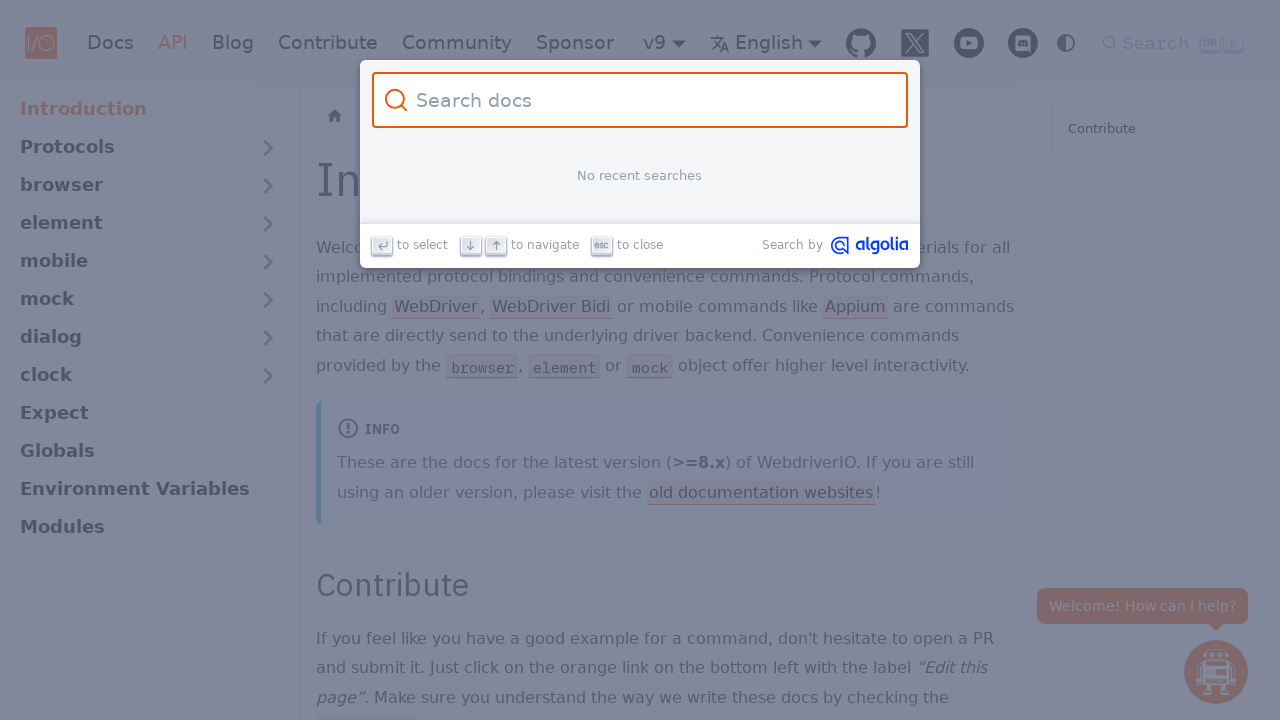

Filled search input with query 'all is done' on #docsearch-input
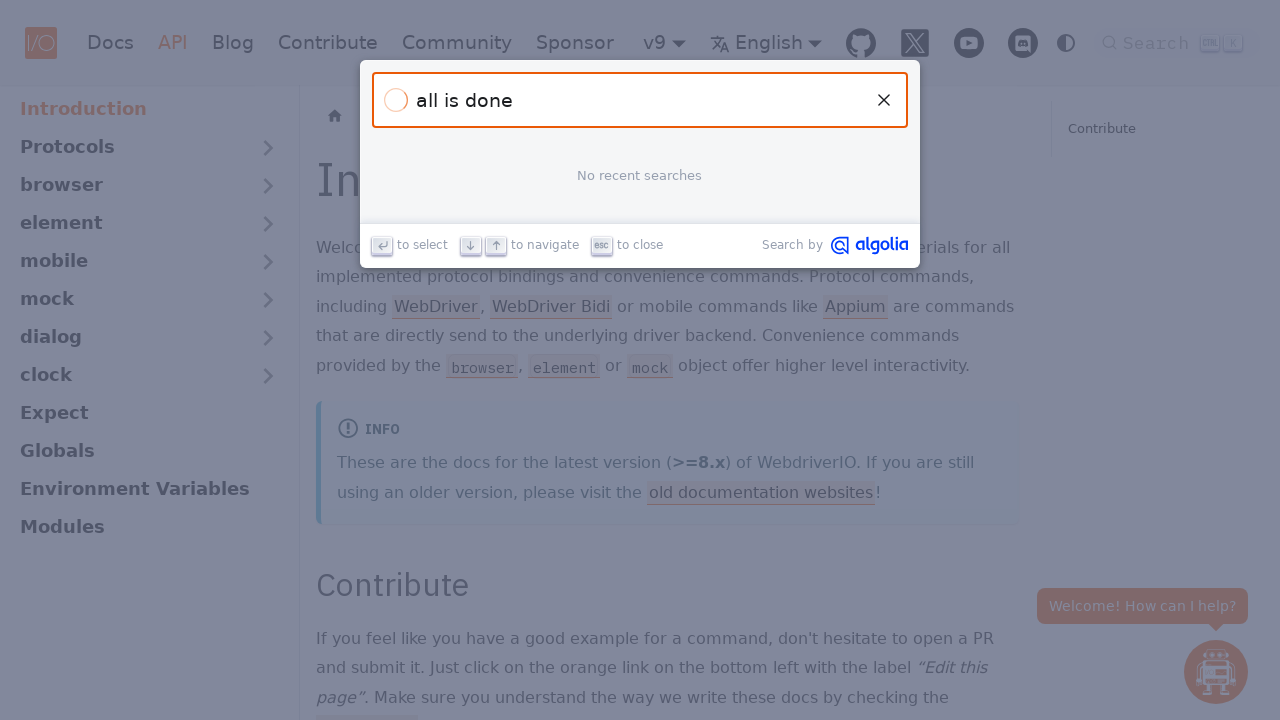

Clicked clear/reset search button at (884, 100) on .DocSearch-Reset
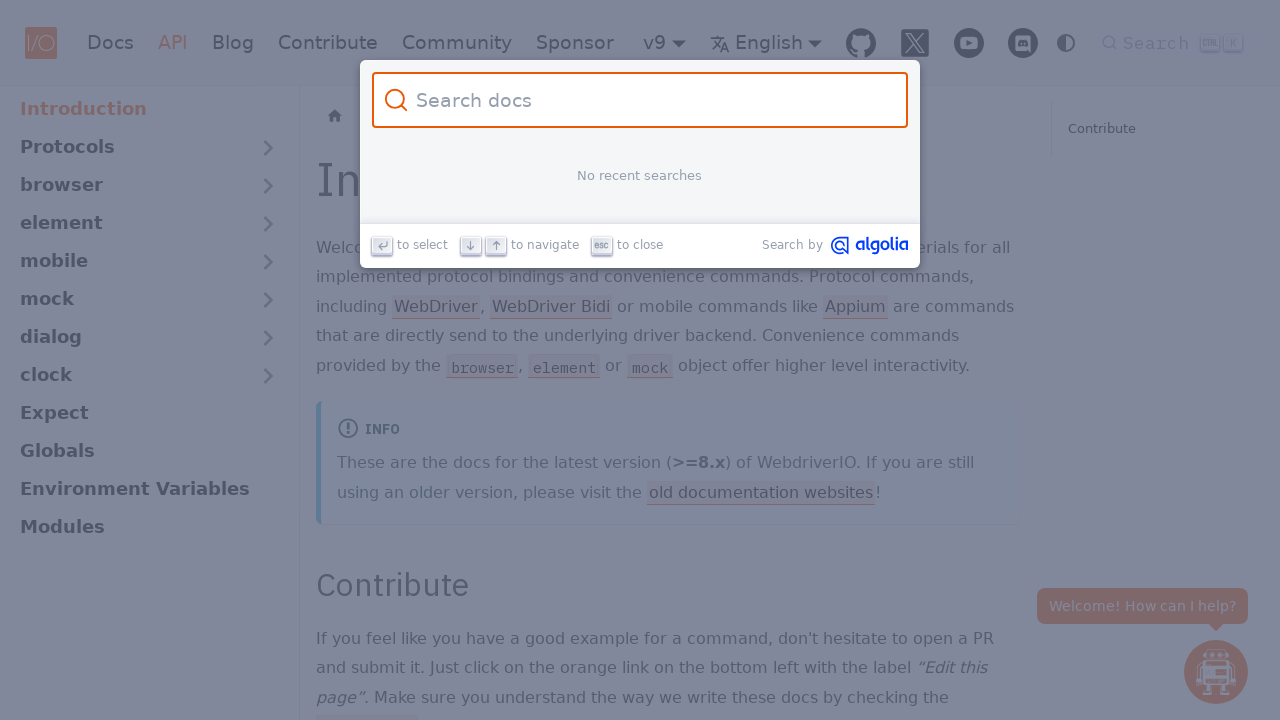

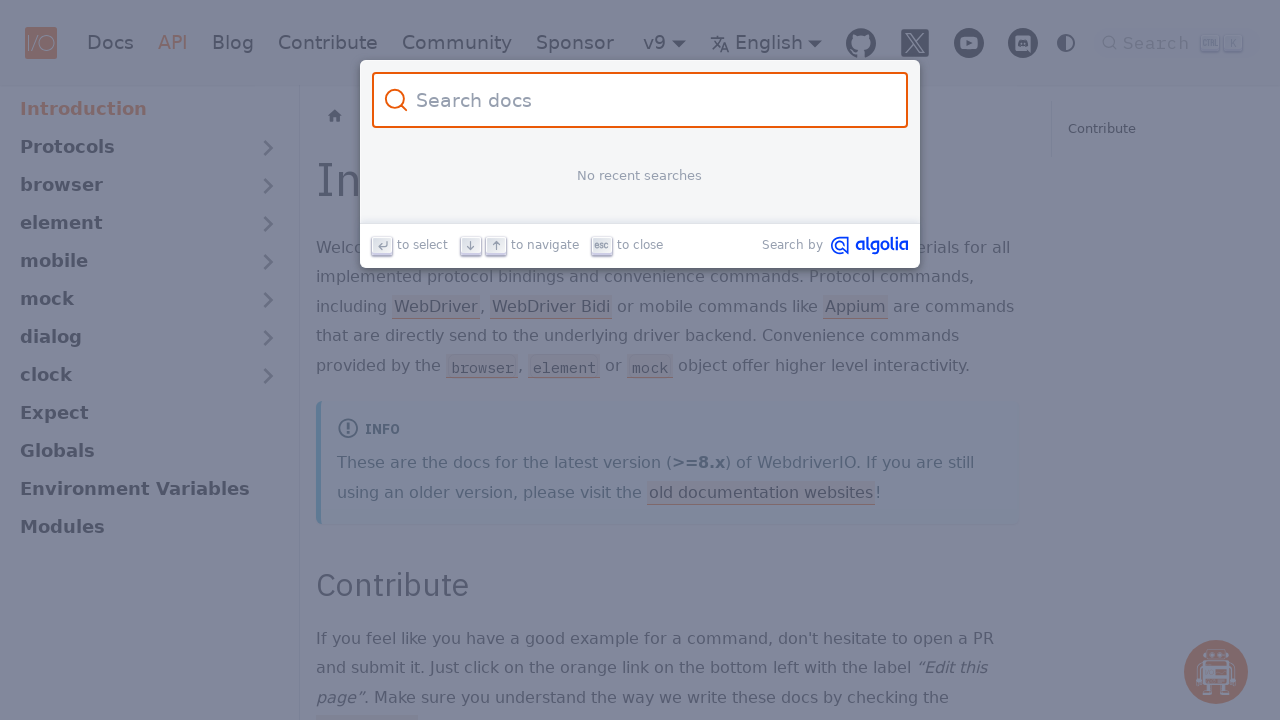